Tests navigation to DemoQA website and clicks on the Elements section in the main menu

Starting URL: https://demoqa.com/

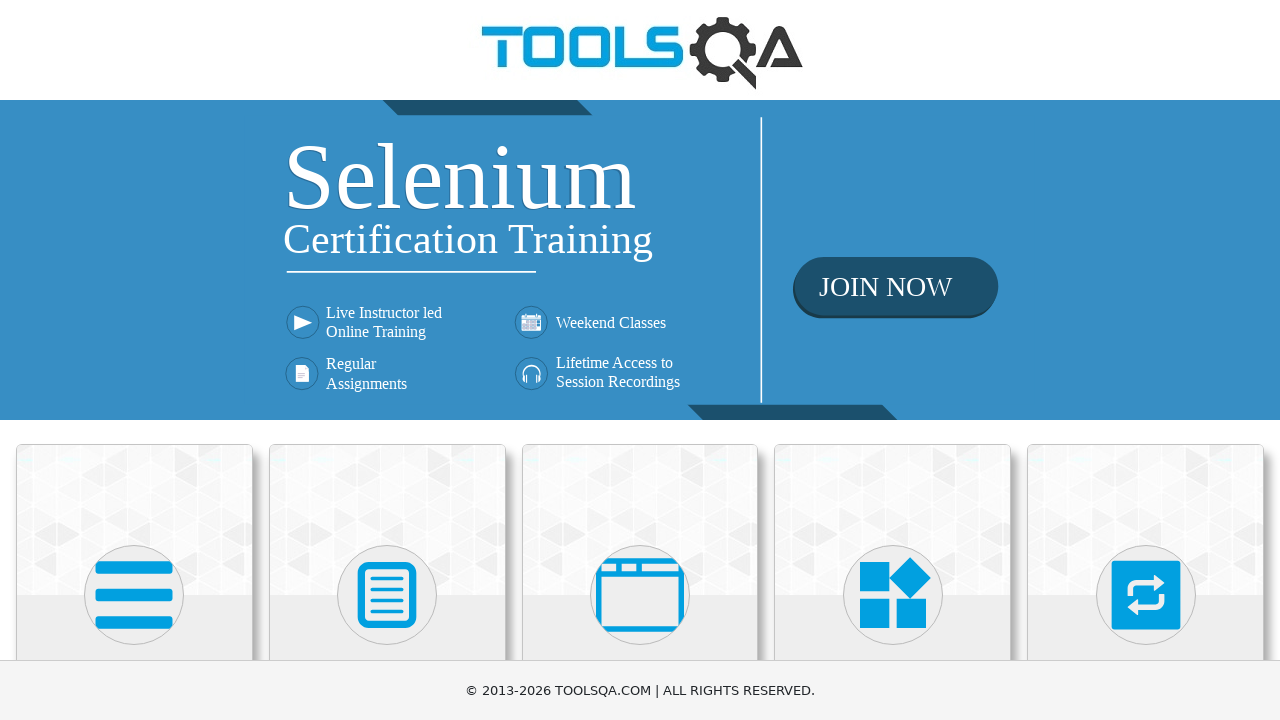

Navigated to DemoQA website
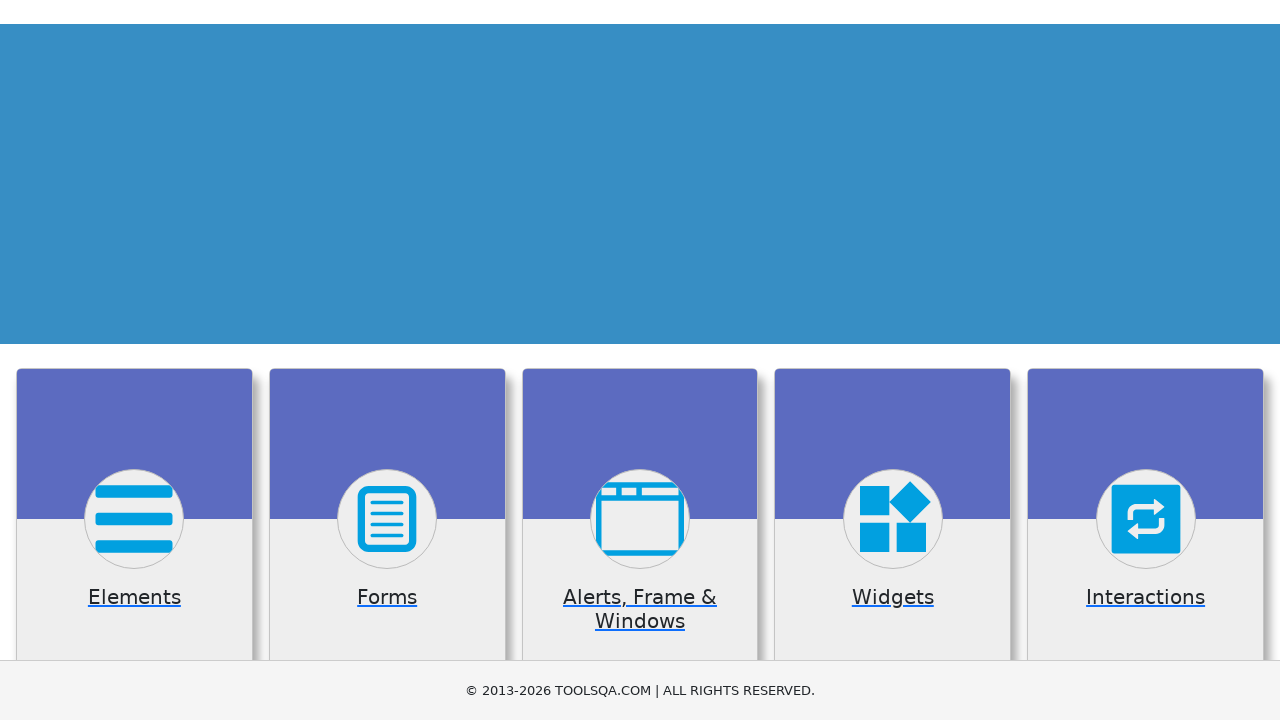

Clicked on Elements section in the main menu at (134, 360) on xpath=//h5[text()='Elements']
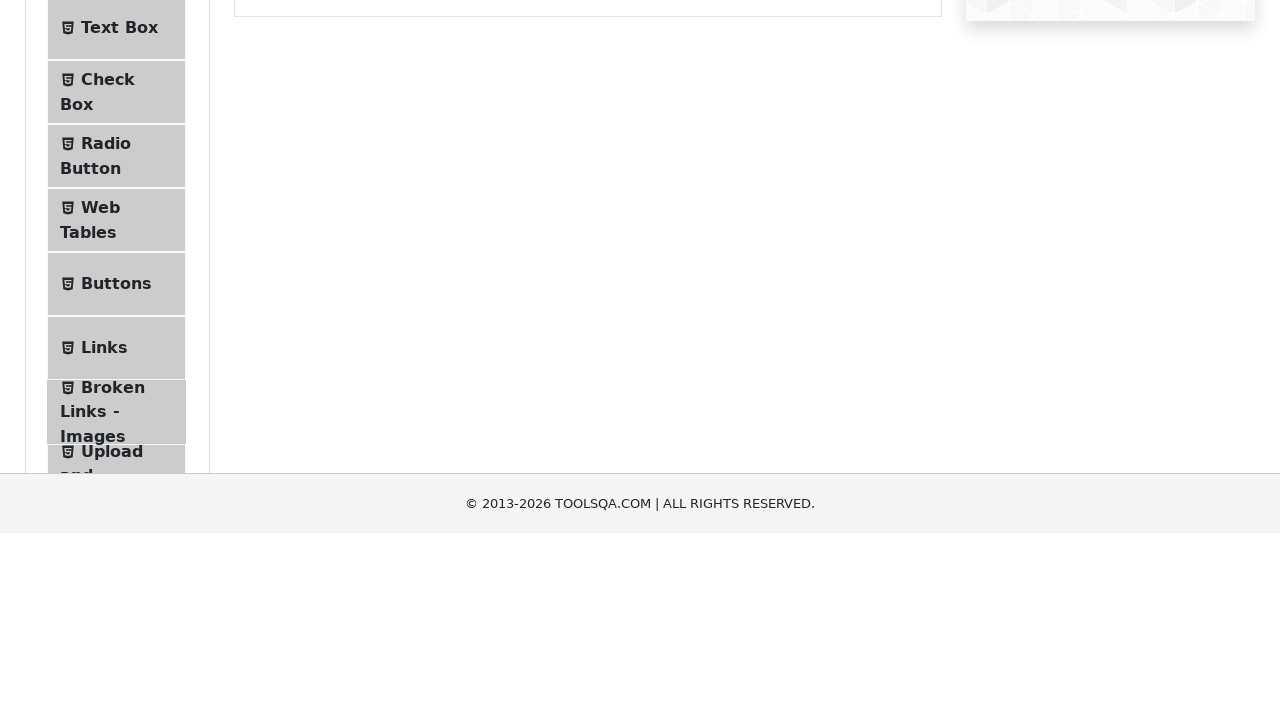

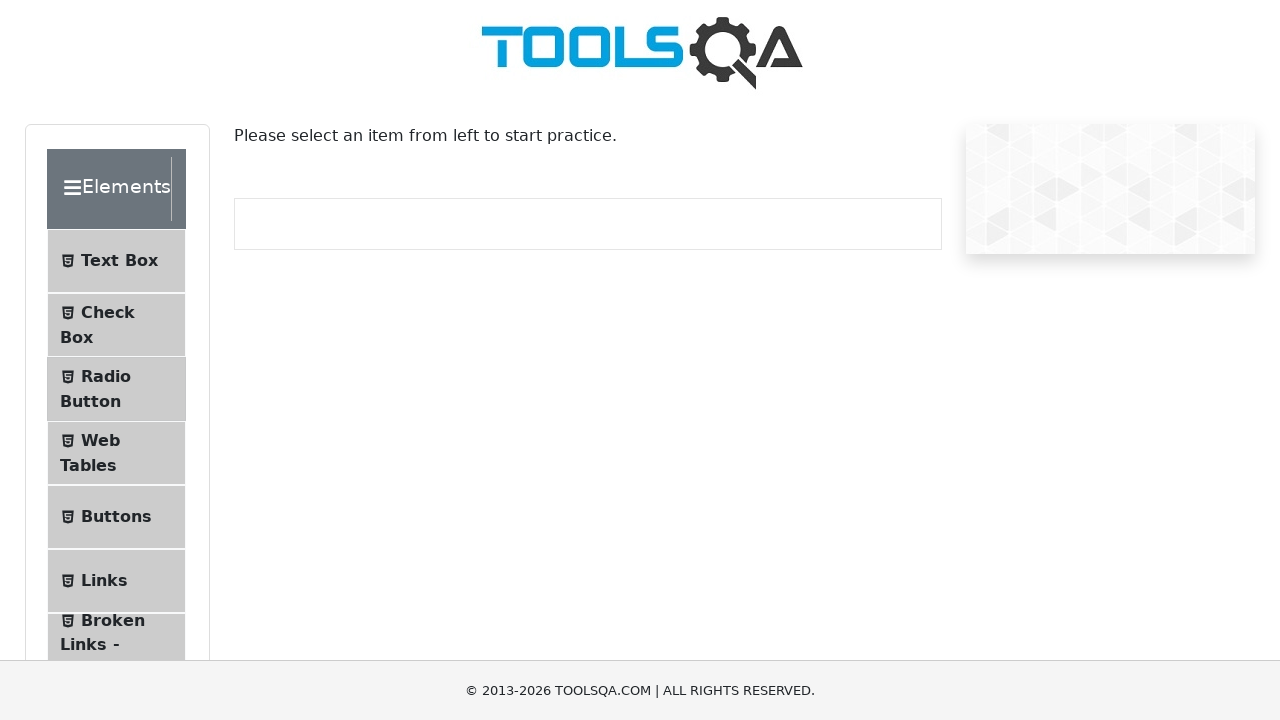